Tests that the NP website contains multiple links by counting all anchor elements on the page

Starting URL: https://www.np.edu.sg

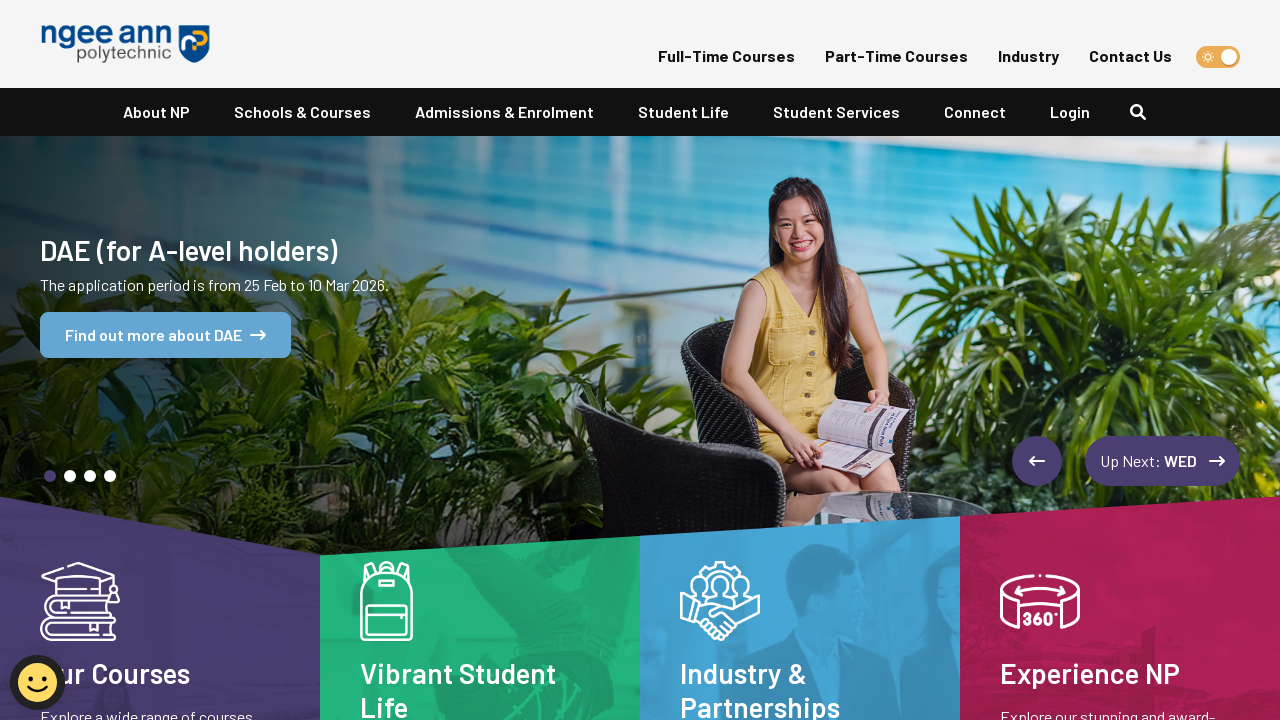

Navigated to NP website homepage
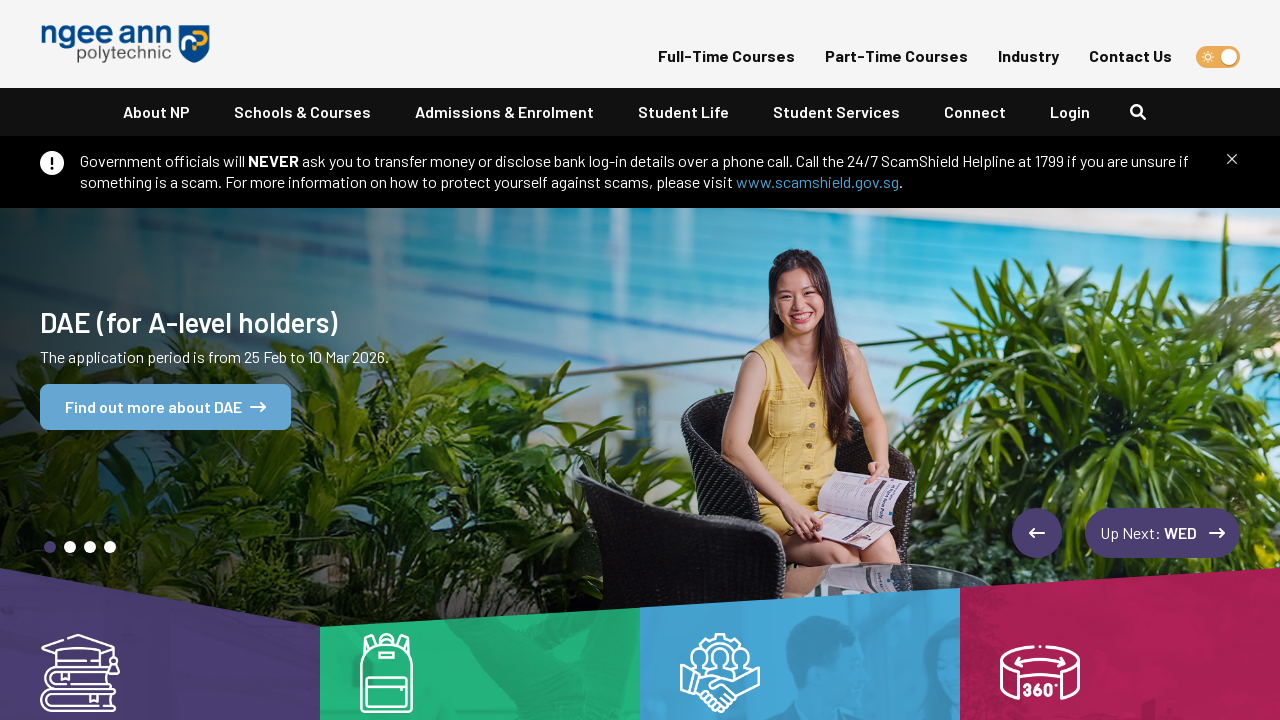

Page loaded and DOM content ready
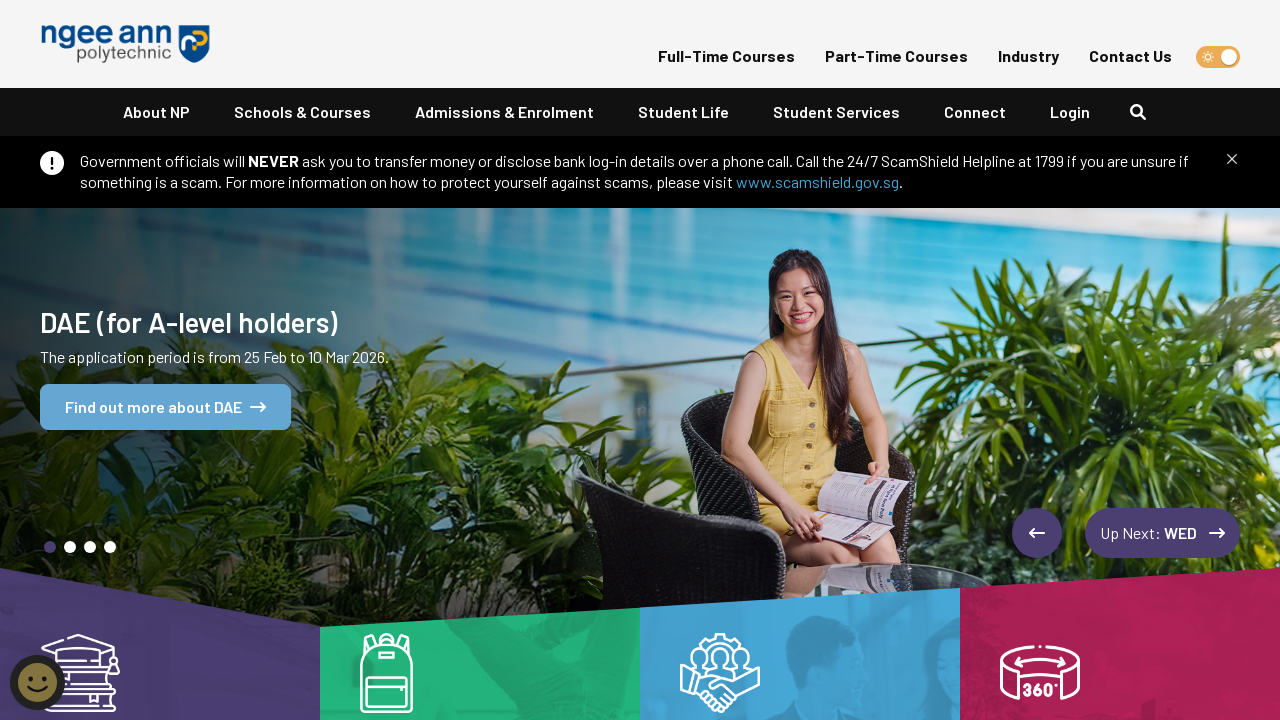

Found 215 anchor elements on the page
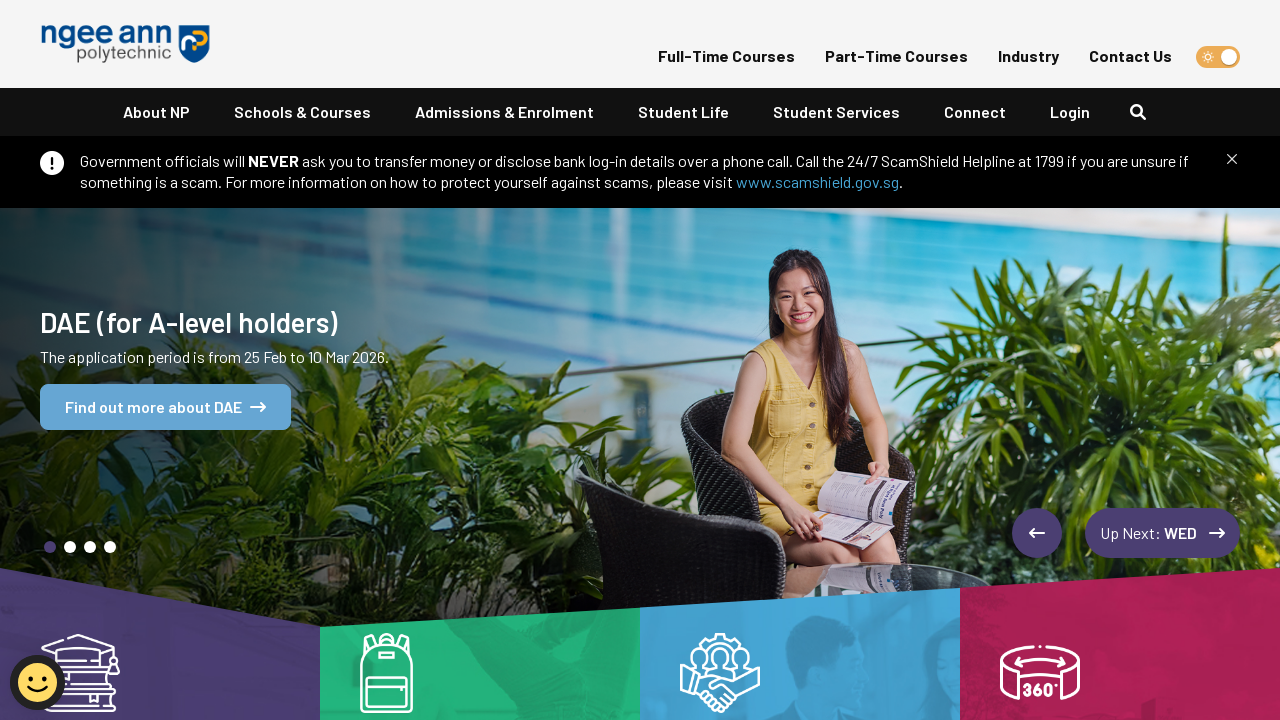

Assertion passed: page contains more than 10 links
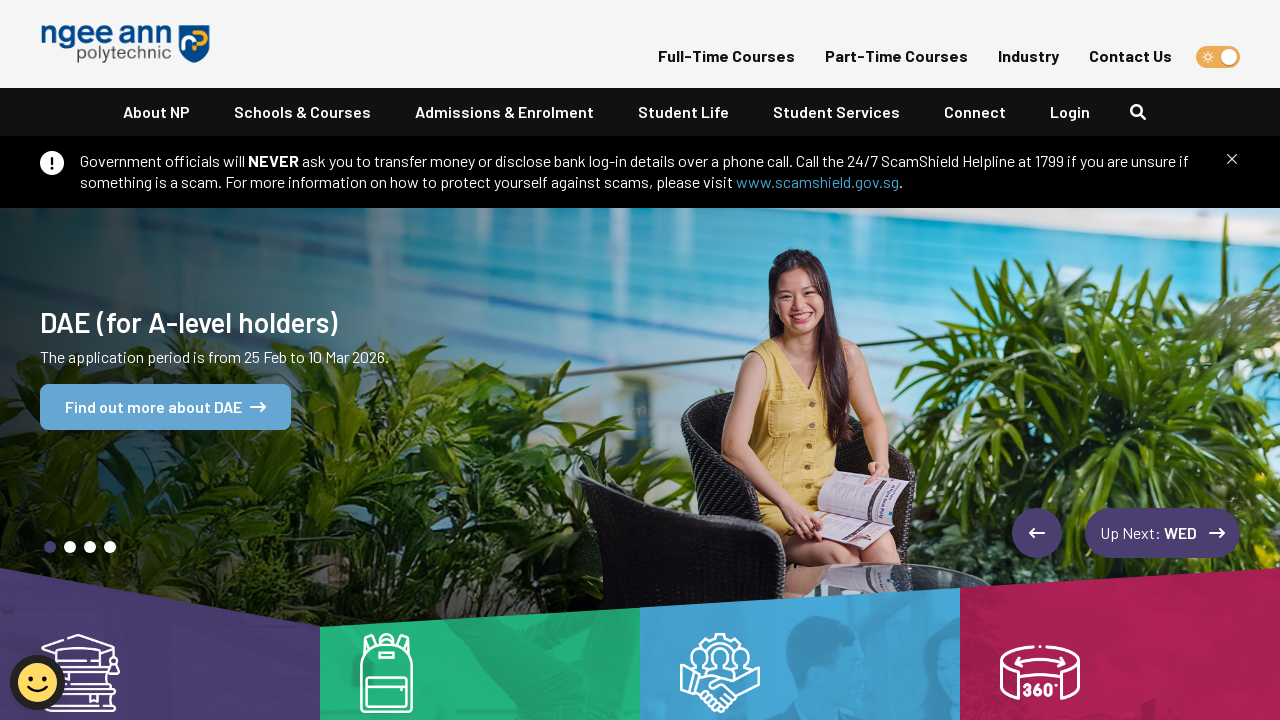

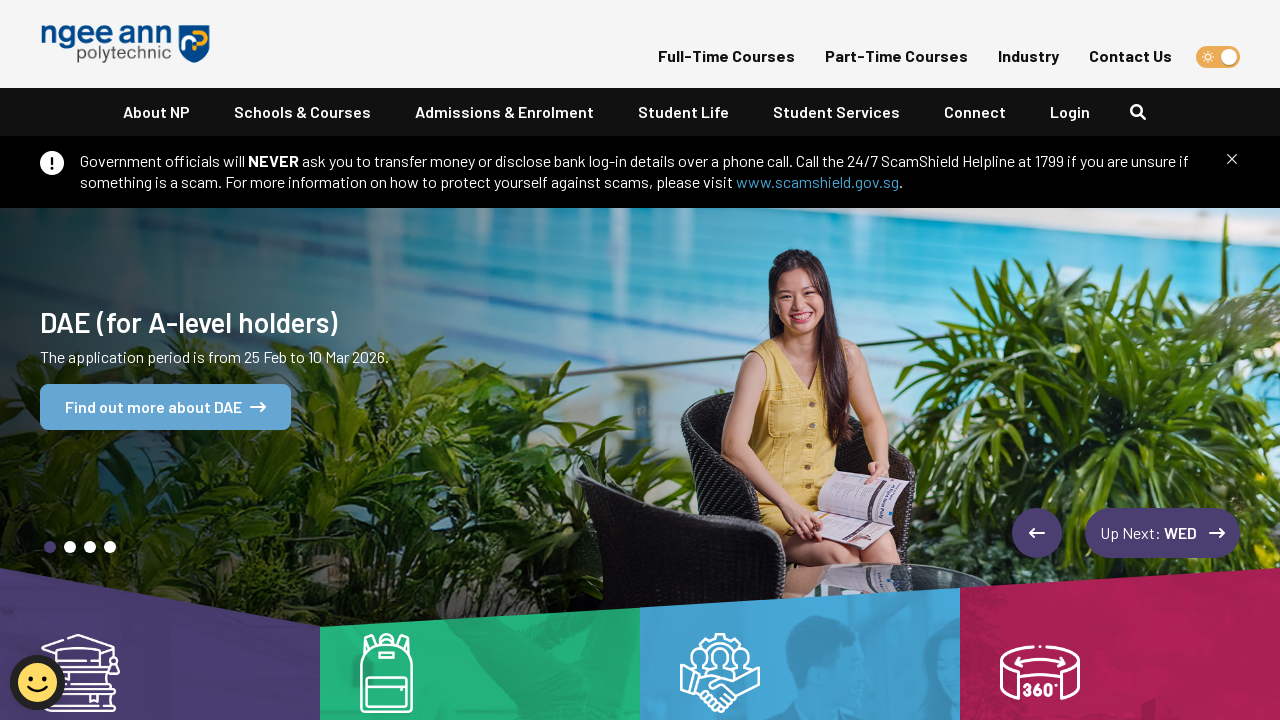